Tests a second registration form variant by filling in name and location fields, then clicking submit and verifying the success message.

Starting URL: http://suninjuly.github.io/registration2.html

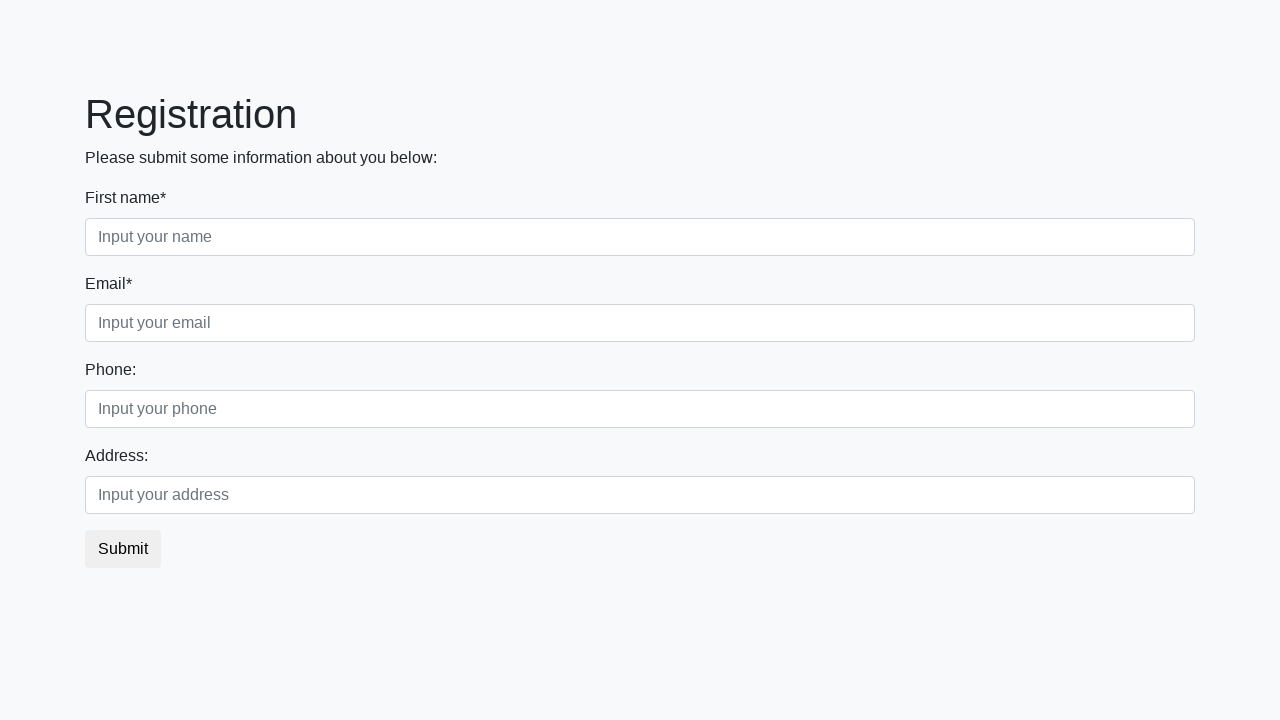

Filled first name field with 'Maria' on xpath=/html/body/div/form/div[1]/div[1]/input
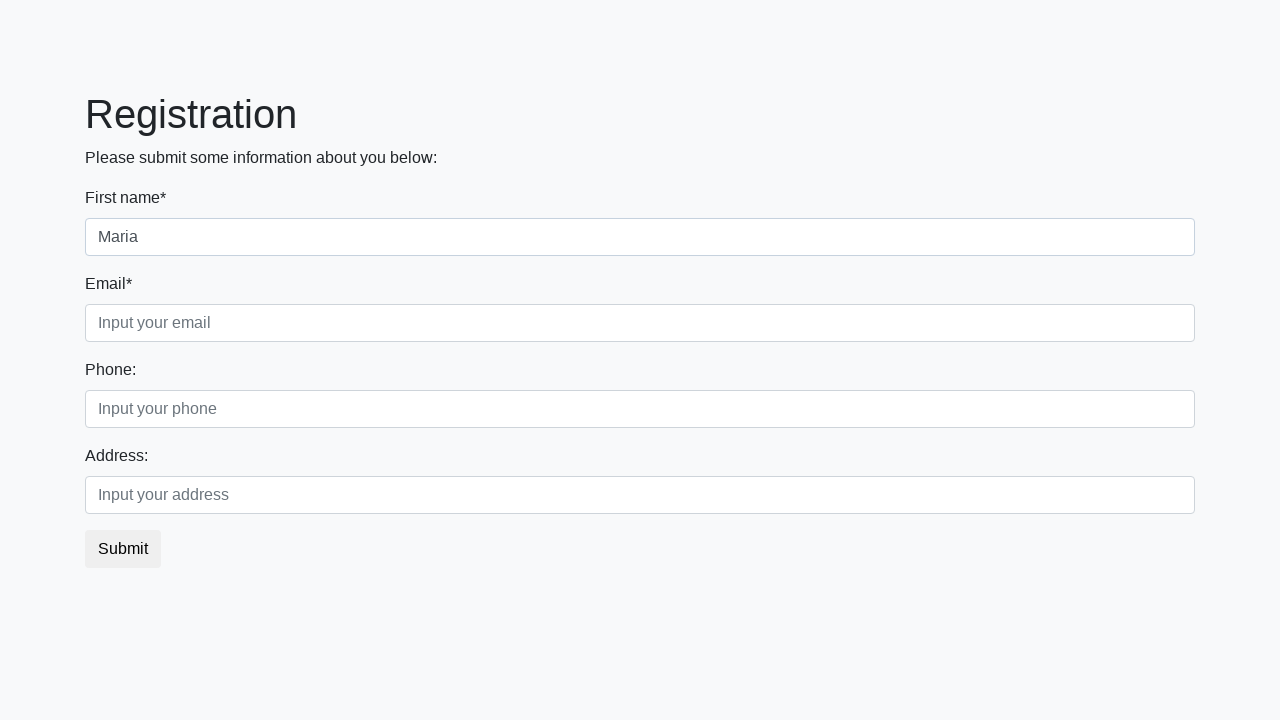

Filled last name field with 'Sokolova' on xpath=/html/body/div/form/div[1]/div[2]/input
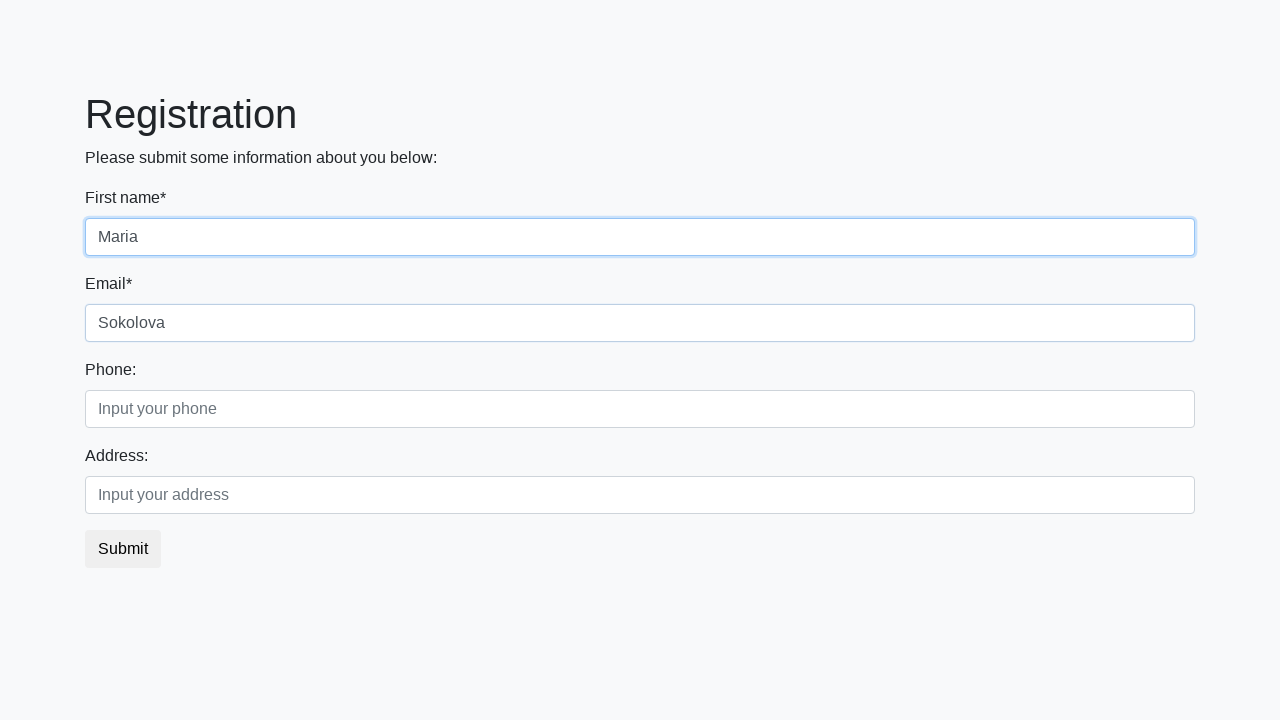

Filled location field with 'Moscow' on xpath=/html/body/div/form/div[1]/div[2]/input
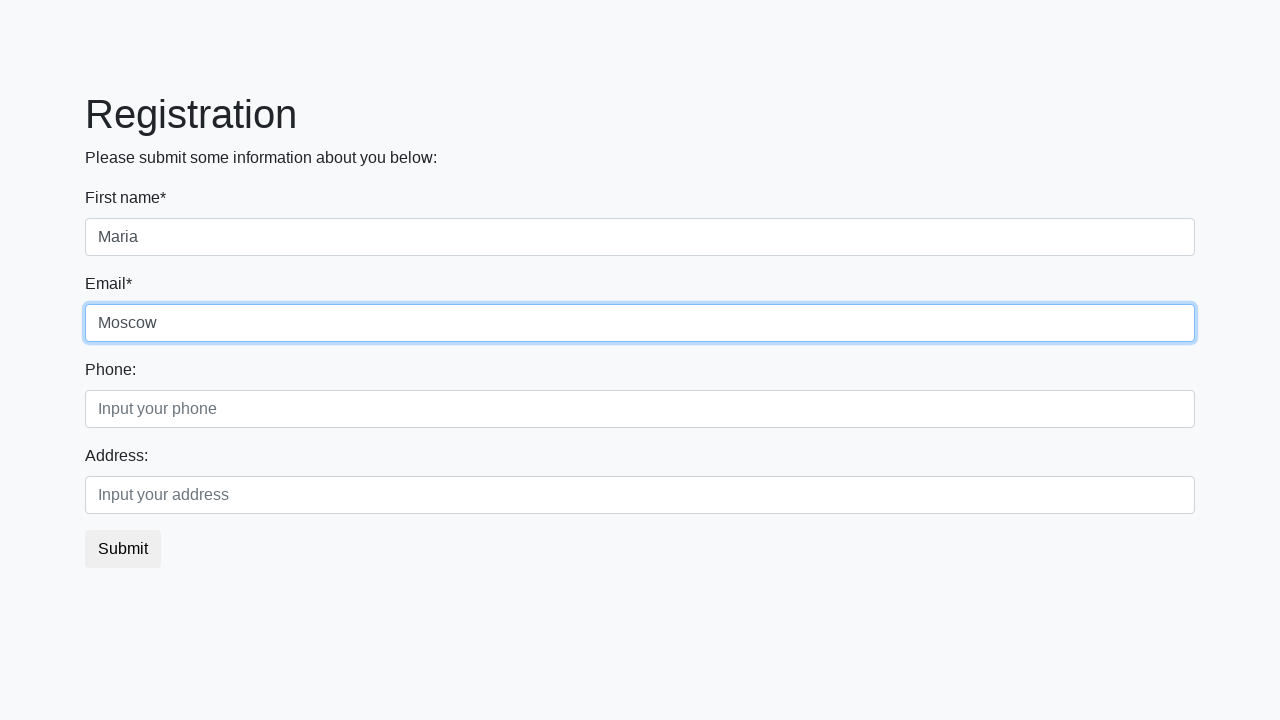

Clicked submit button to complete registration at (123, 549) on button.btn
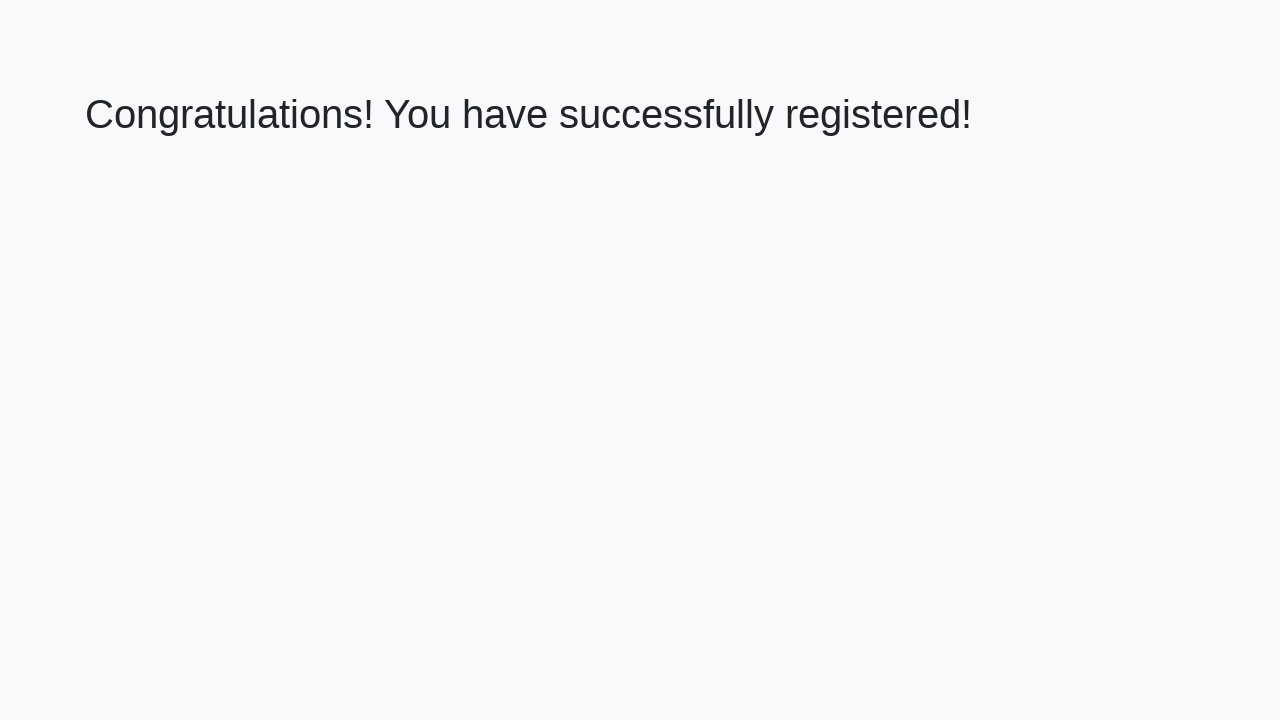

Success message displayed - registration completed
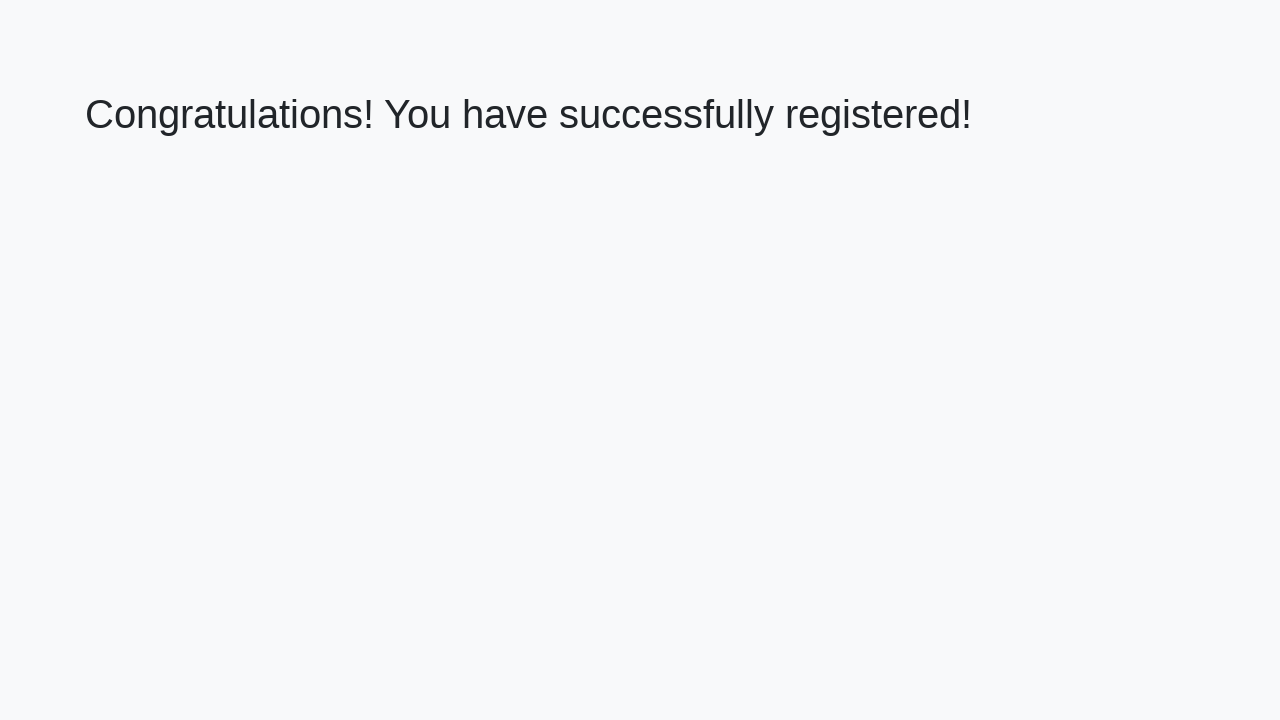

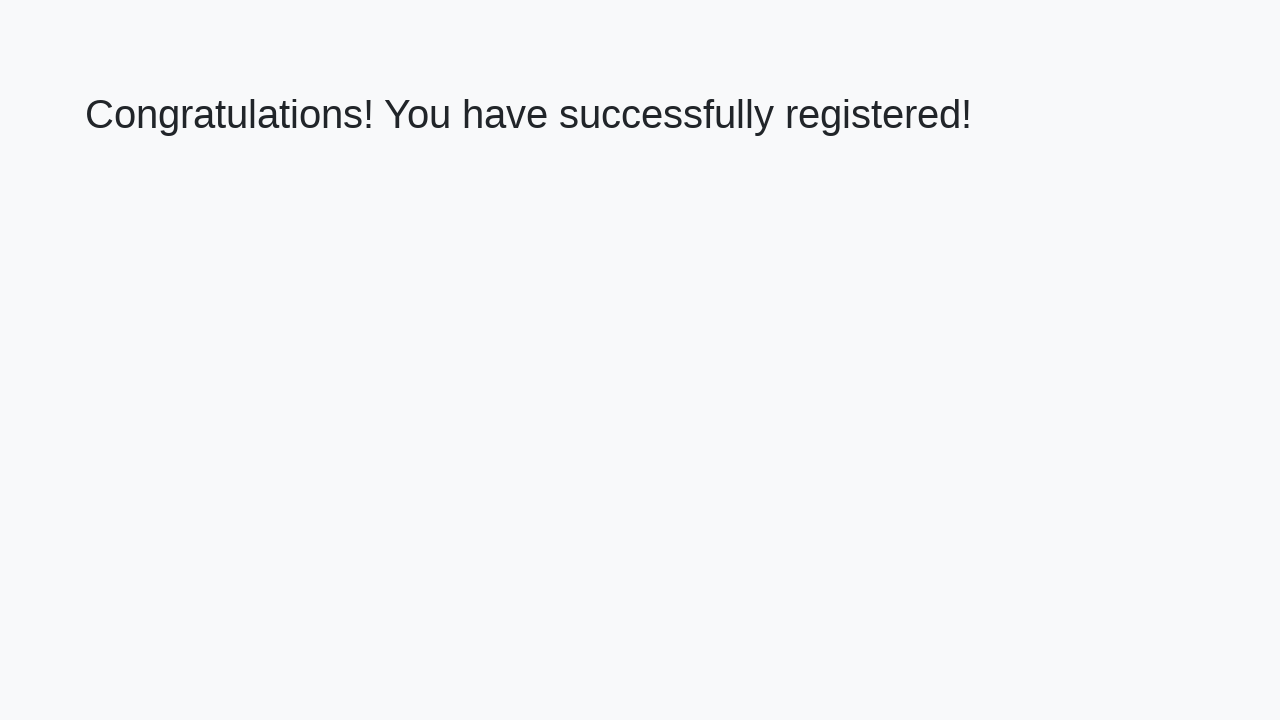